Tests multiple windows functionality by clicking a link that opens a new window and verifying the new window title

Starting URL: http://the-internet.herokuapp.com

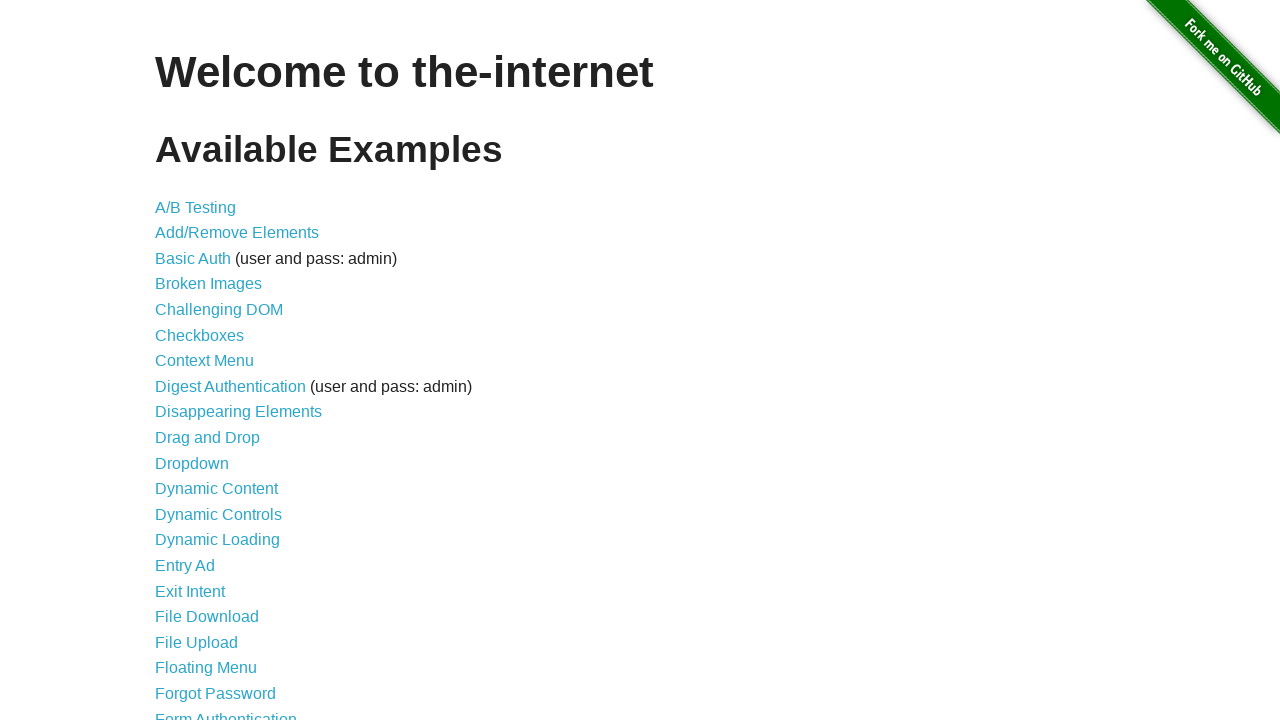

Clicked on Multiple Windows link from homepage at (218, 369) on a[href='/windows']
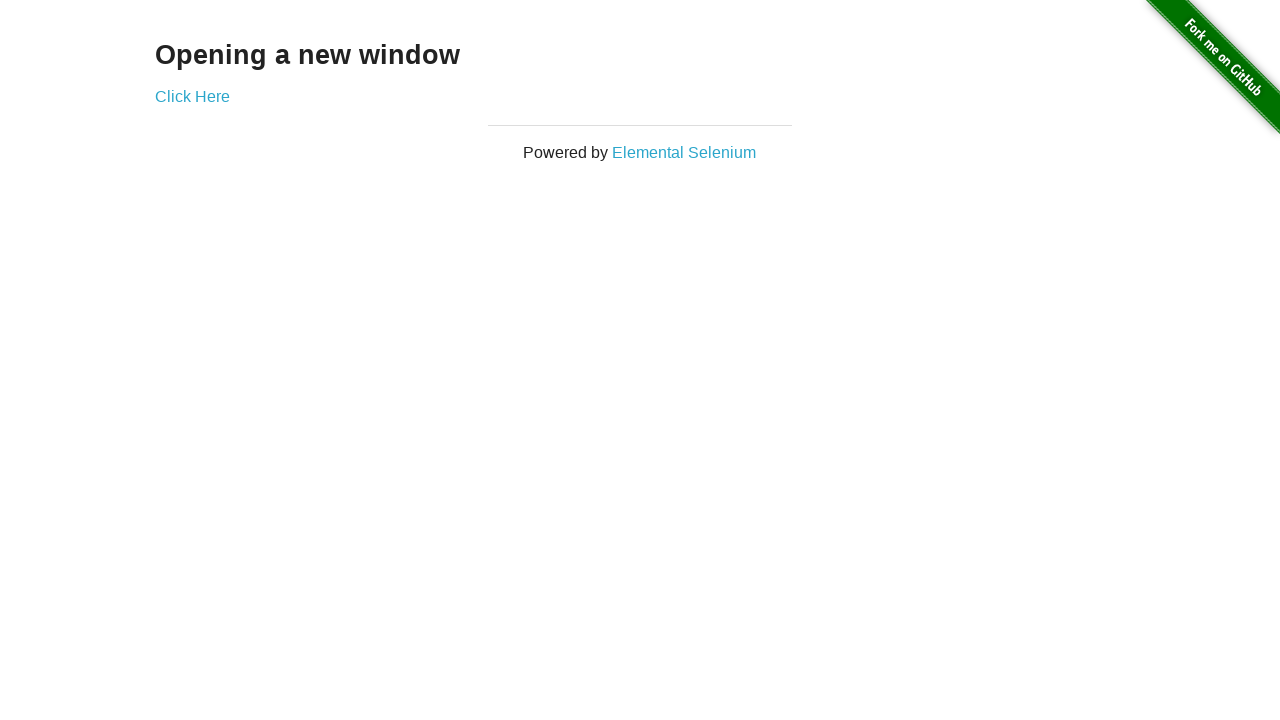

Multiple Windows page loaded and new window link appeared
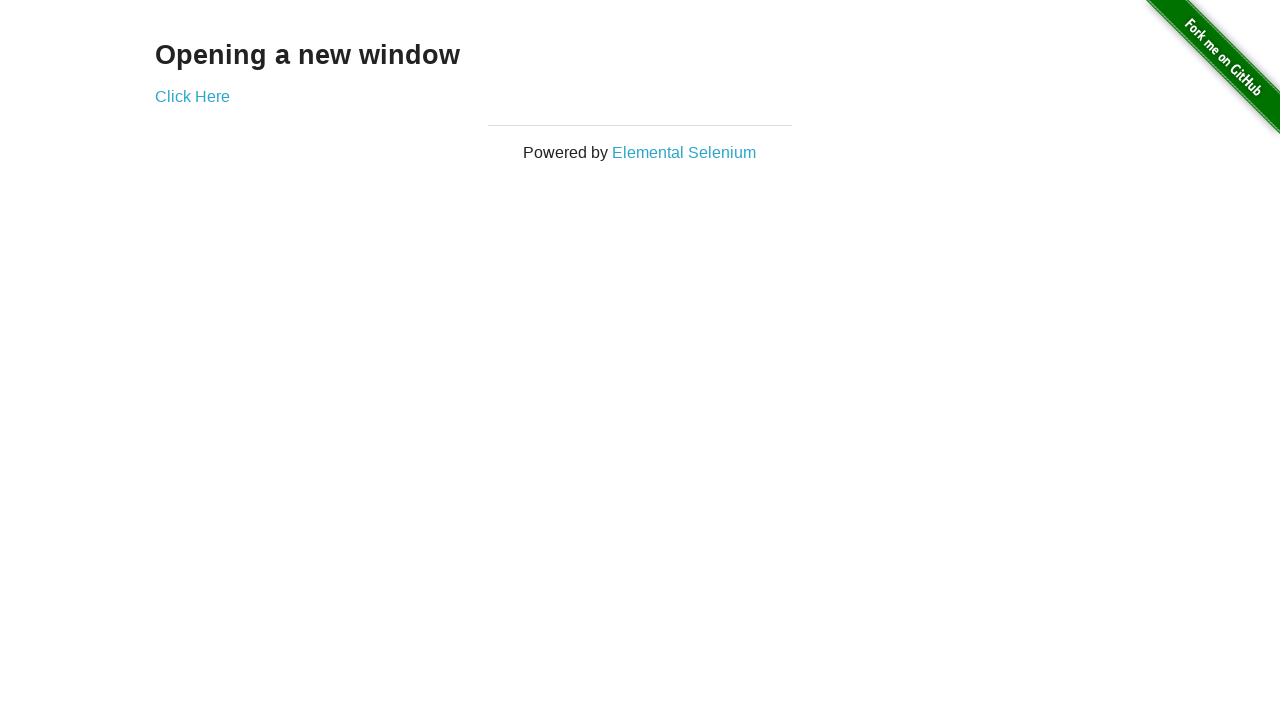

Clicked link to open new window at (192, 96) on a[href='/windows/new']
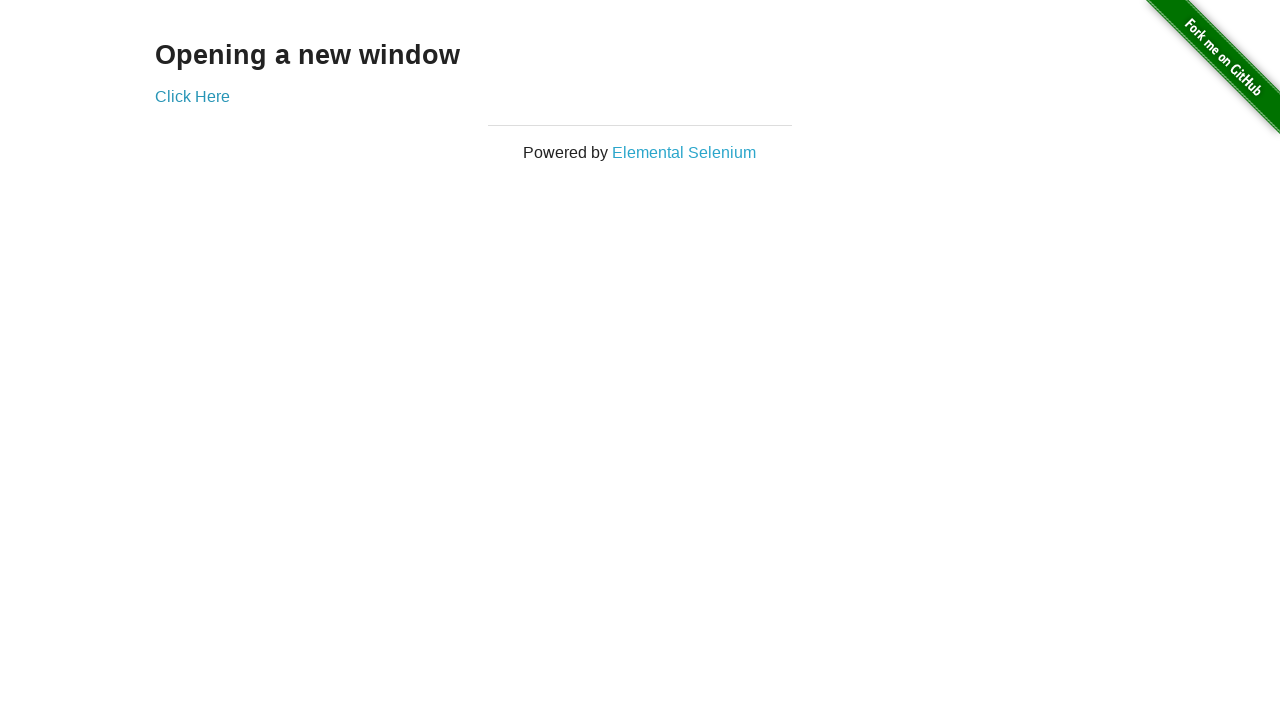

New window page loaded completely
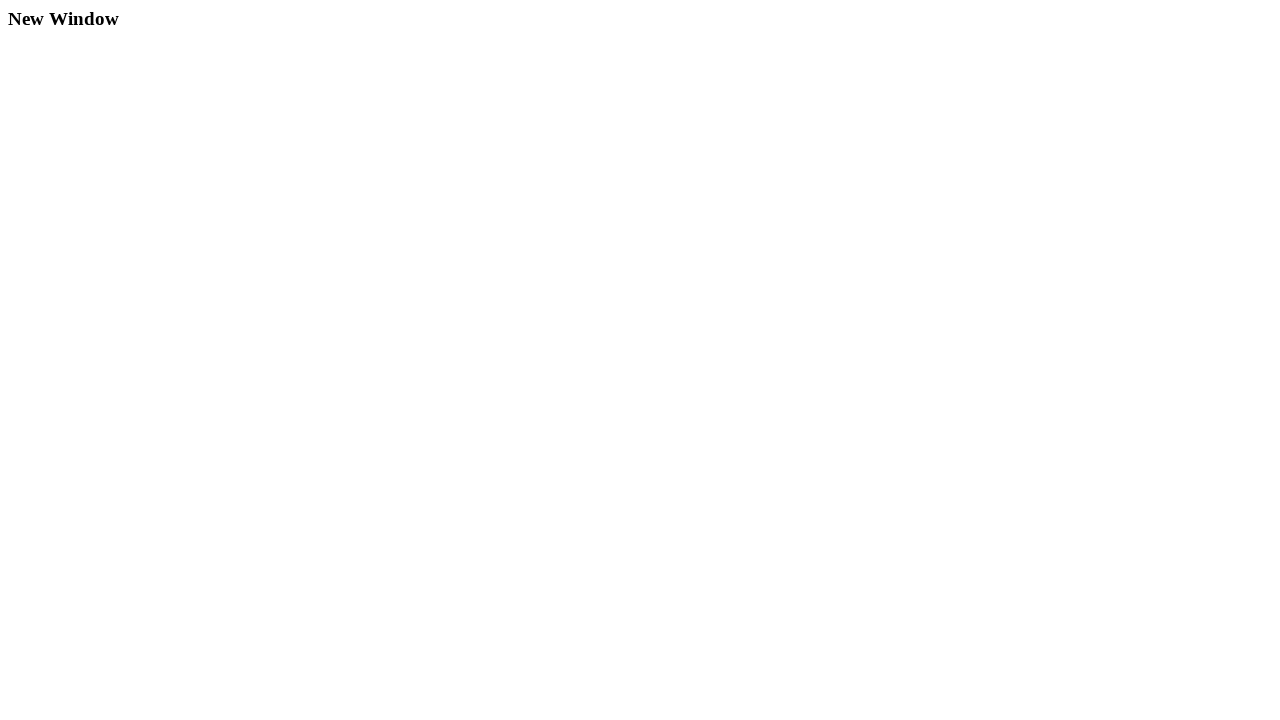

Verified new window title is 'New Window'
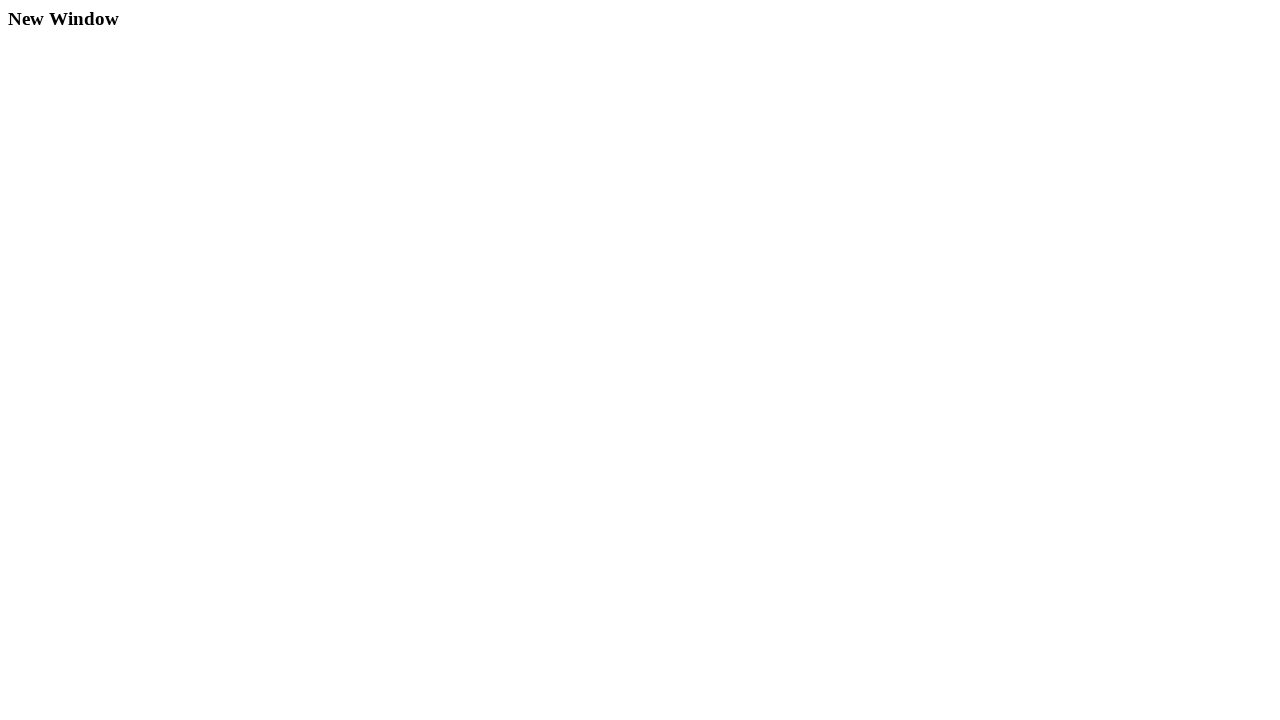

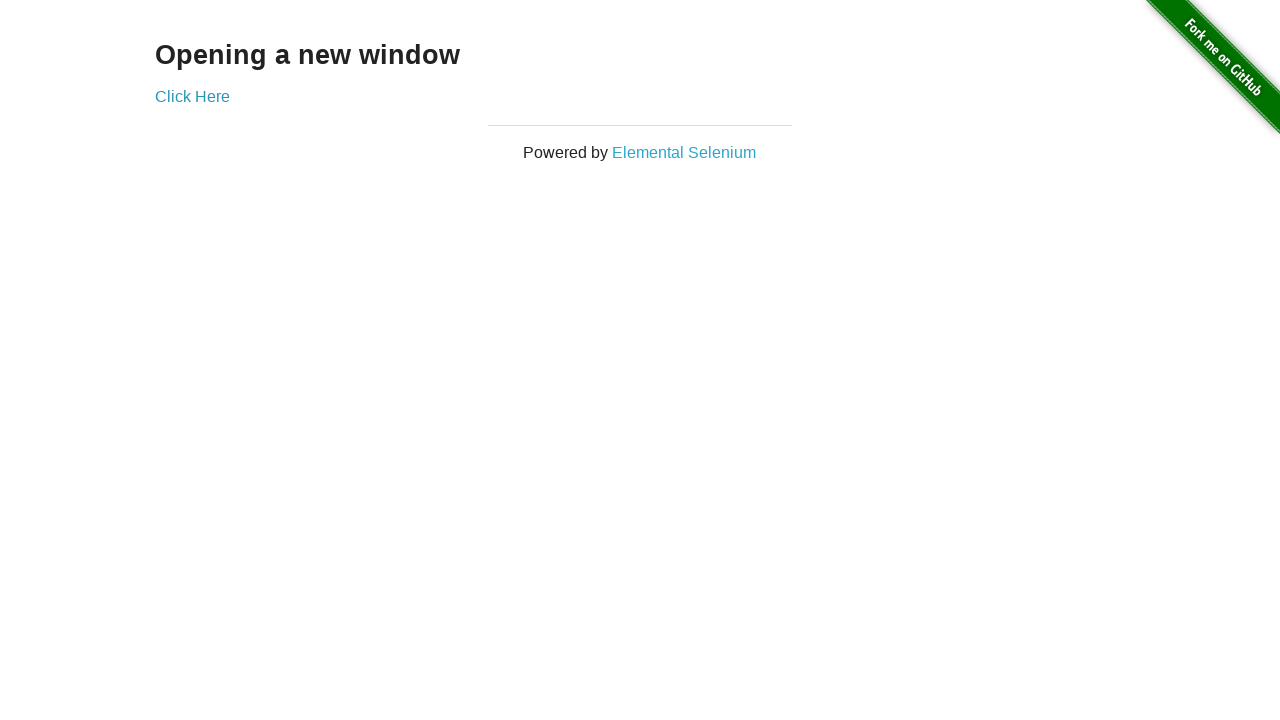